Tests right-click context menu functionality by performing a right-click on a link element

Starting URL: https://the-internet.herokuapp.com/

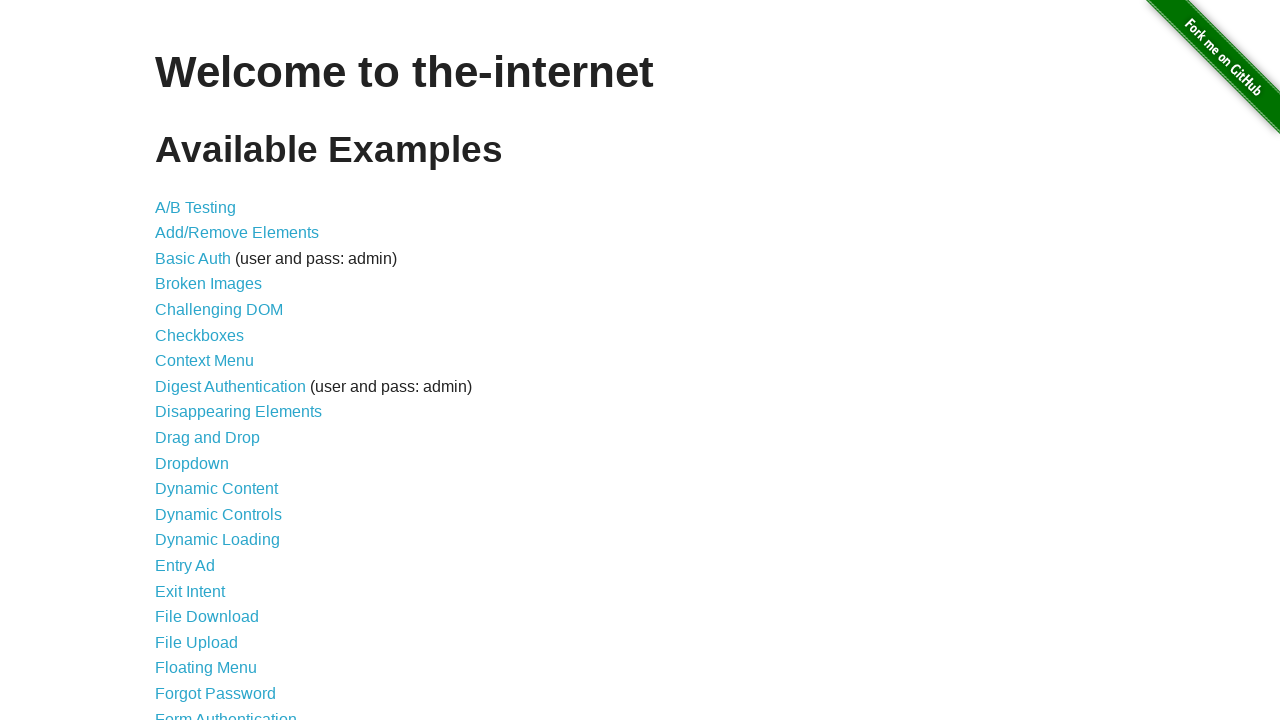

Right-clicked on 'Testing' link to open context menu at (196, 207) on xpath=//a[contains(text(),'Testing')]
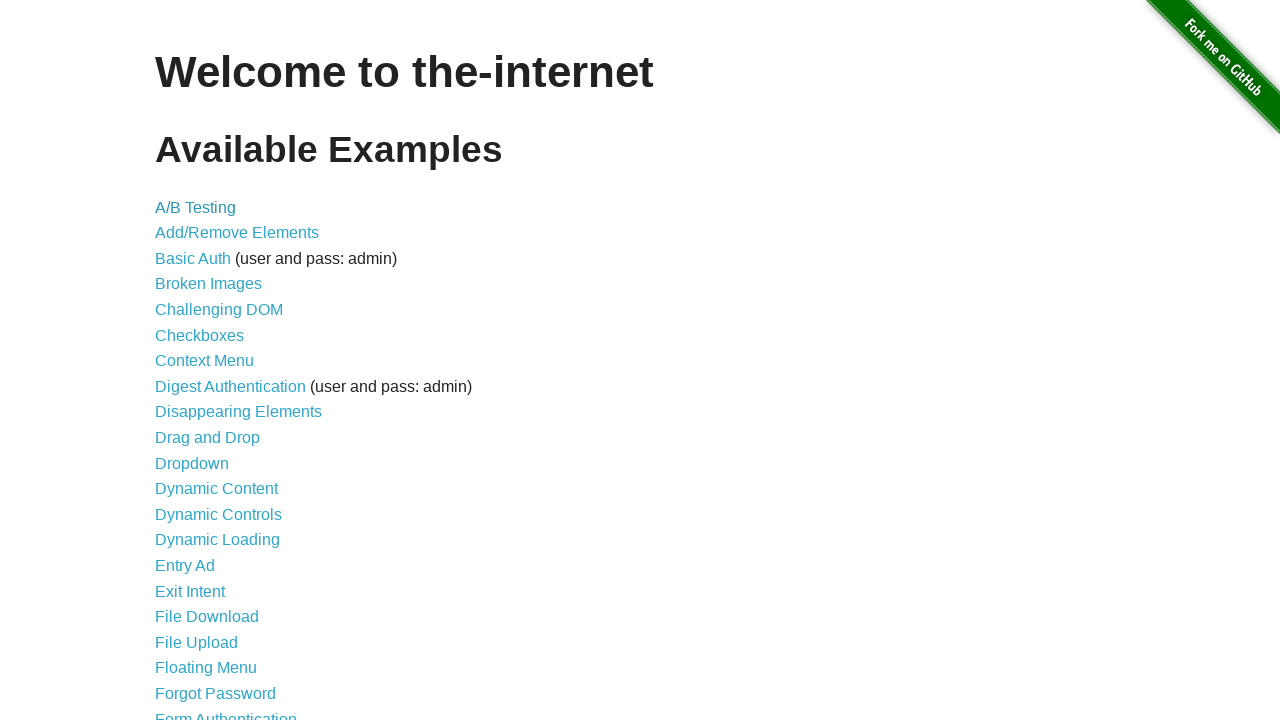

Waited 1 second to observe context menu
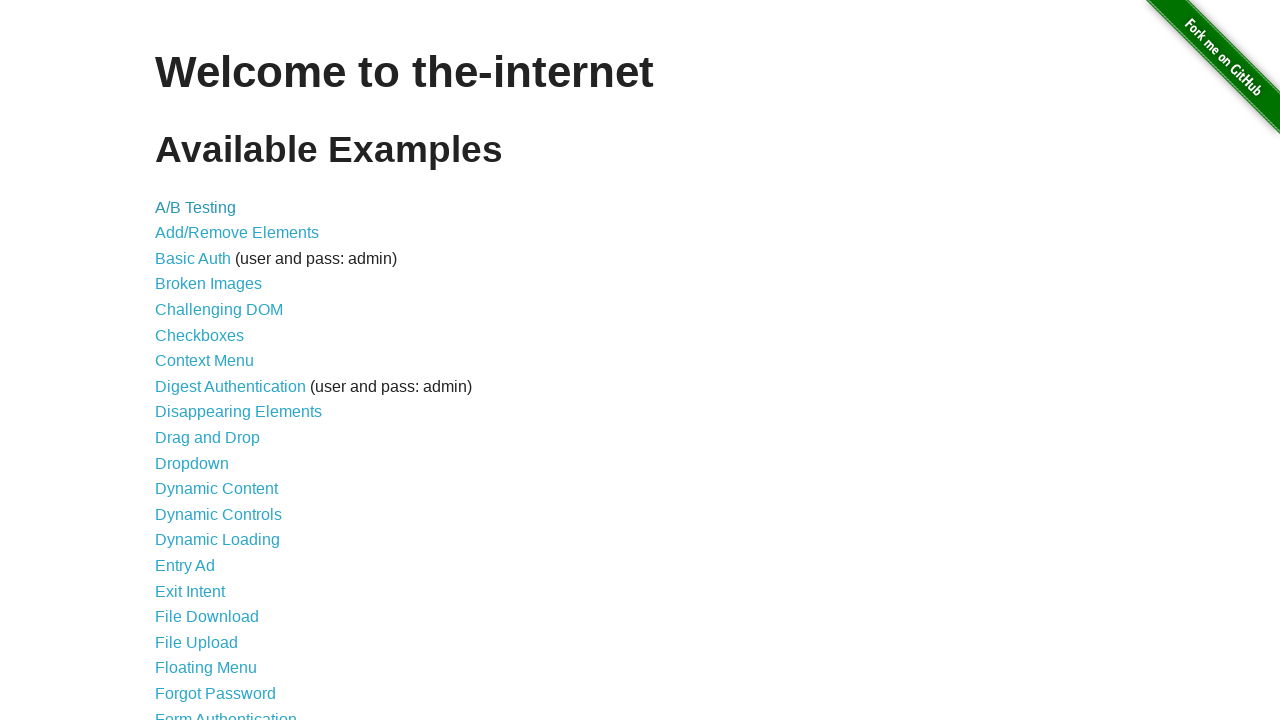

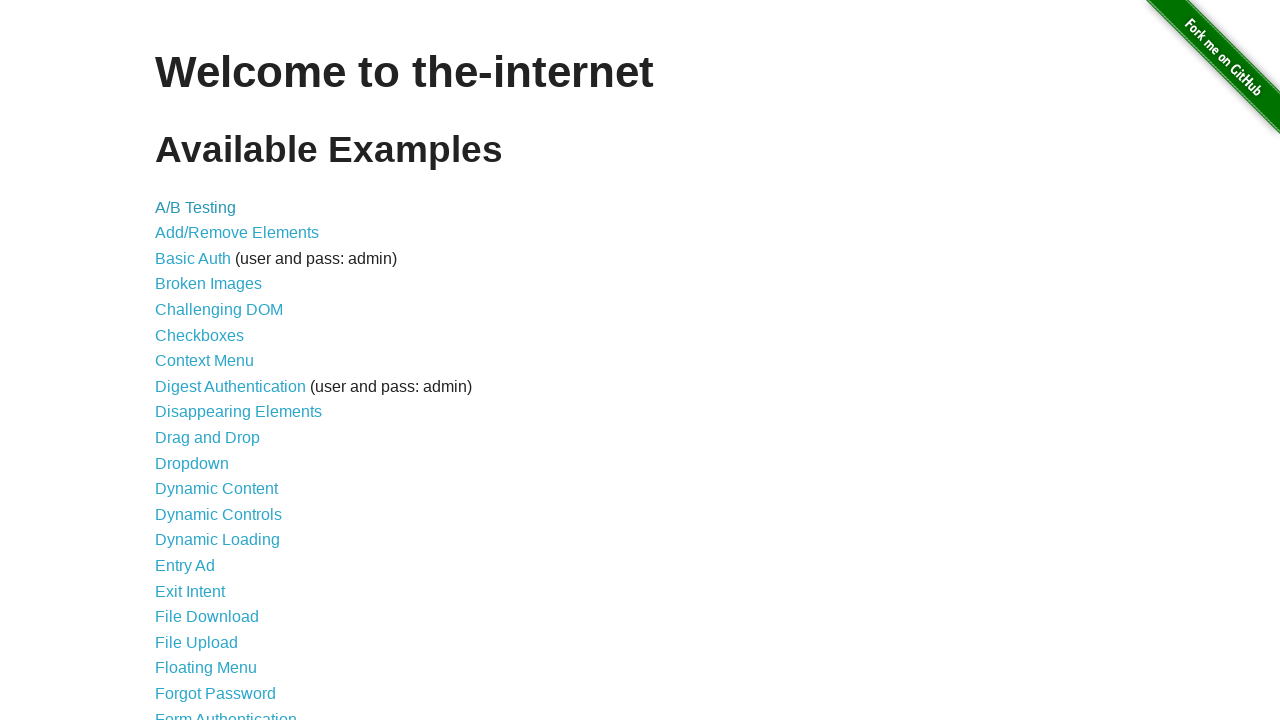